Opens the Olive Garden homepage and performs various window manipulation operations including maximize, minimize, fullscreen, and repositioning the browser window.

Starting URL: https://www.olivegarden.com/home

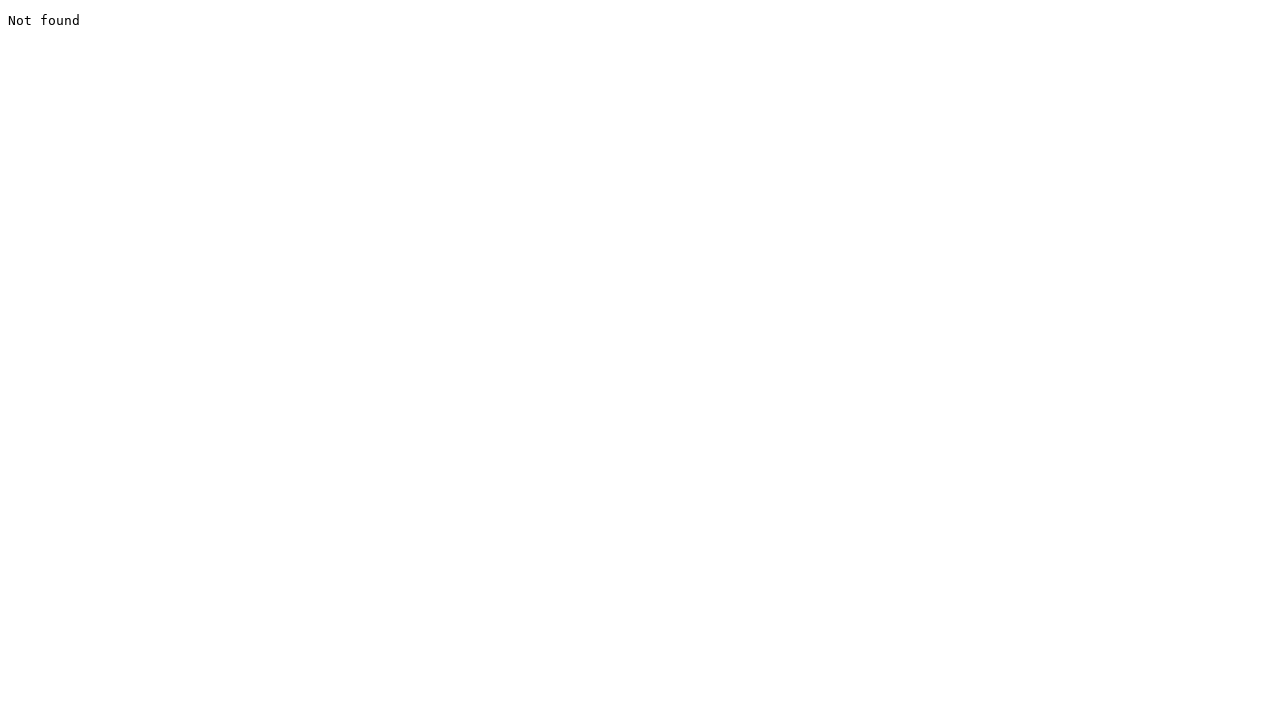

Set viewport to 1920x1080 (maximized size)
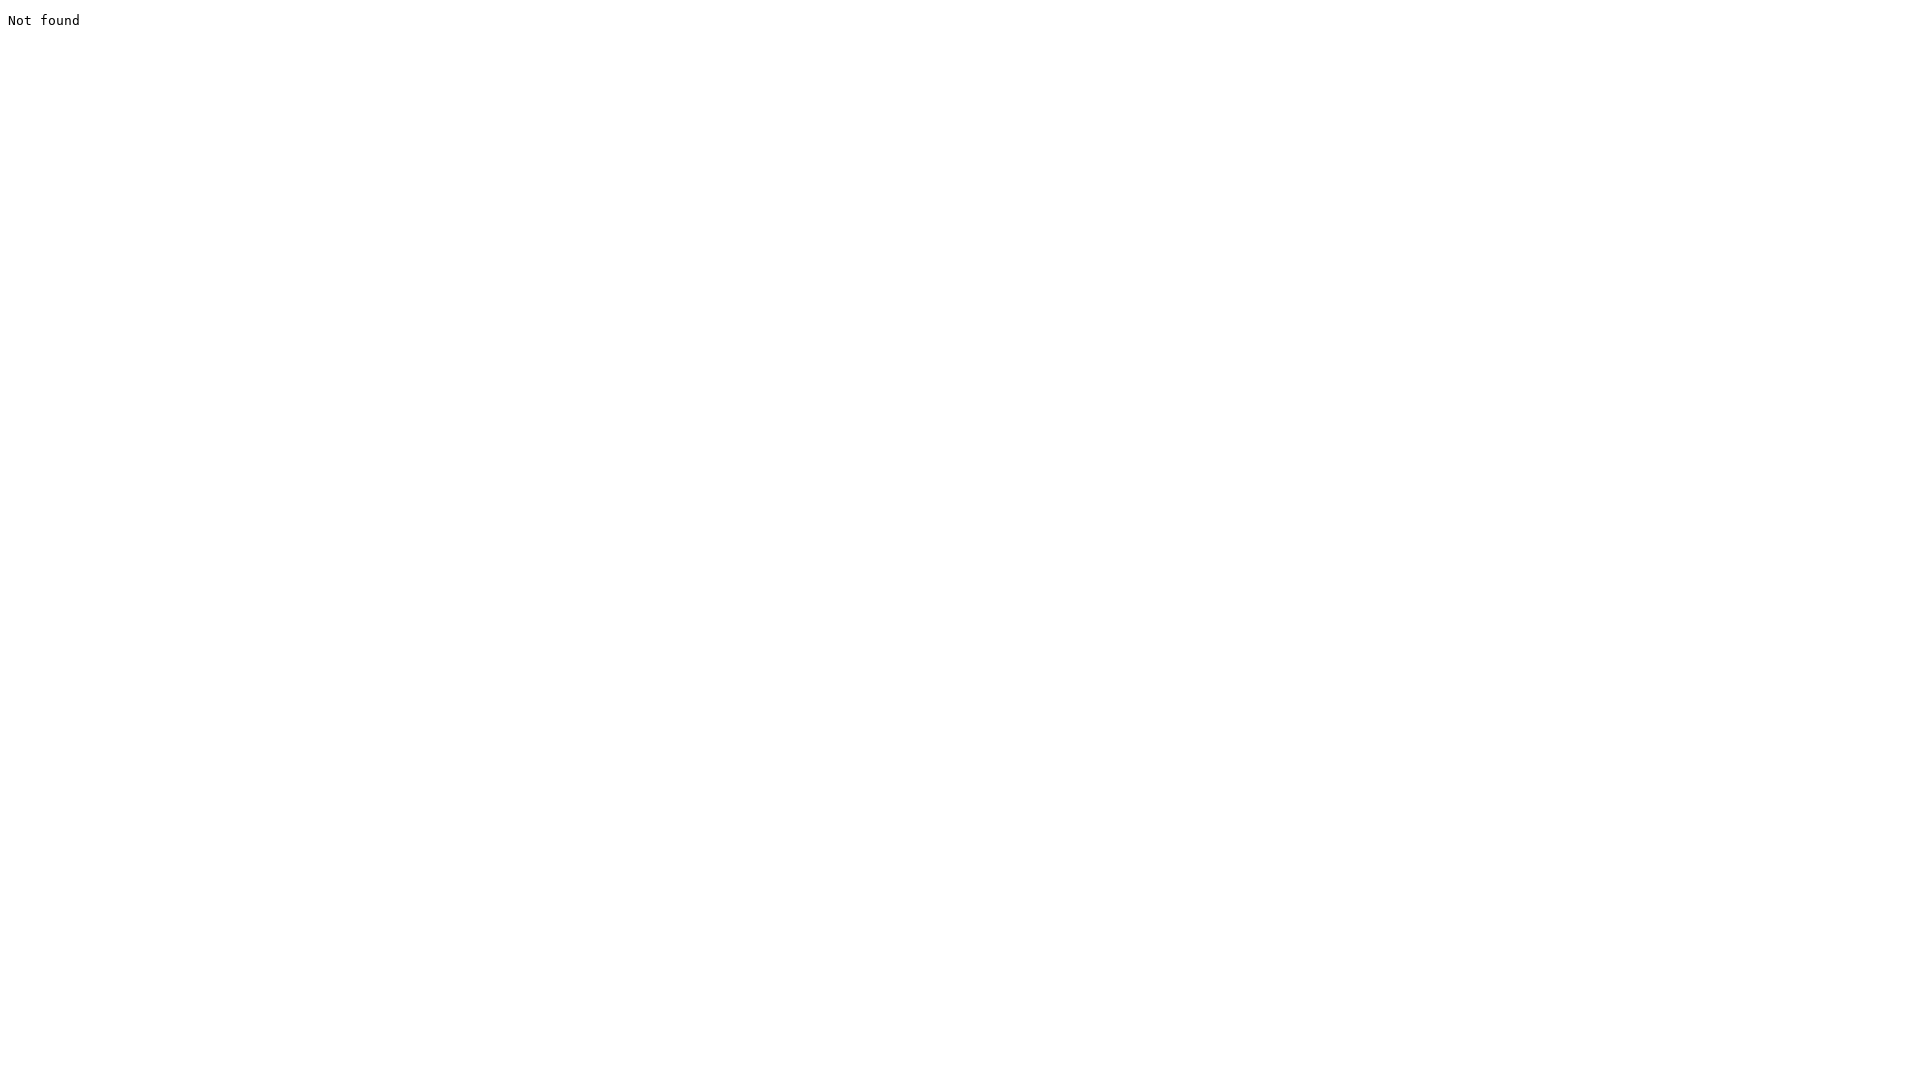

Waited for page to reach domcontentloaded state
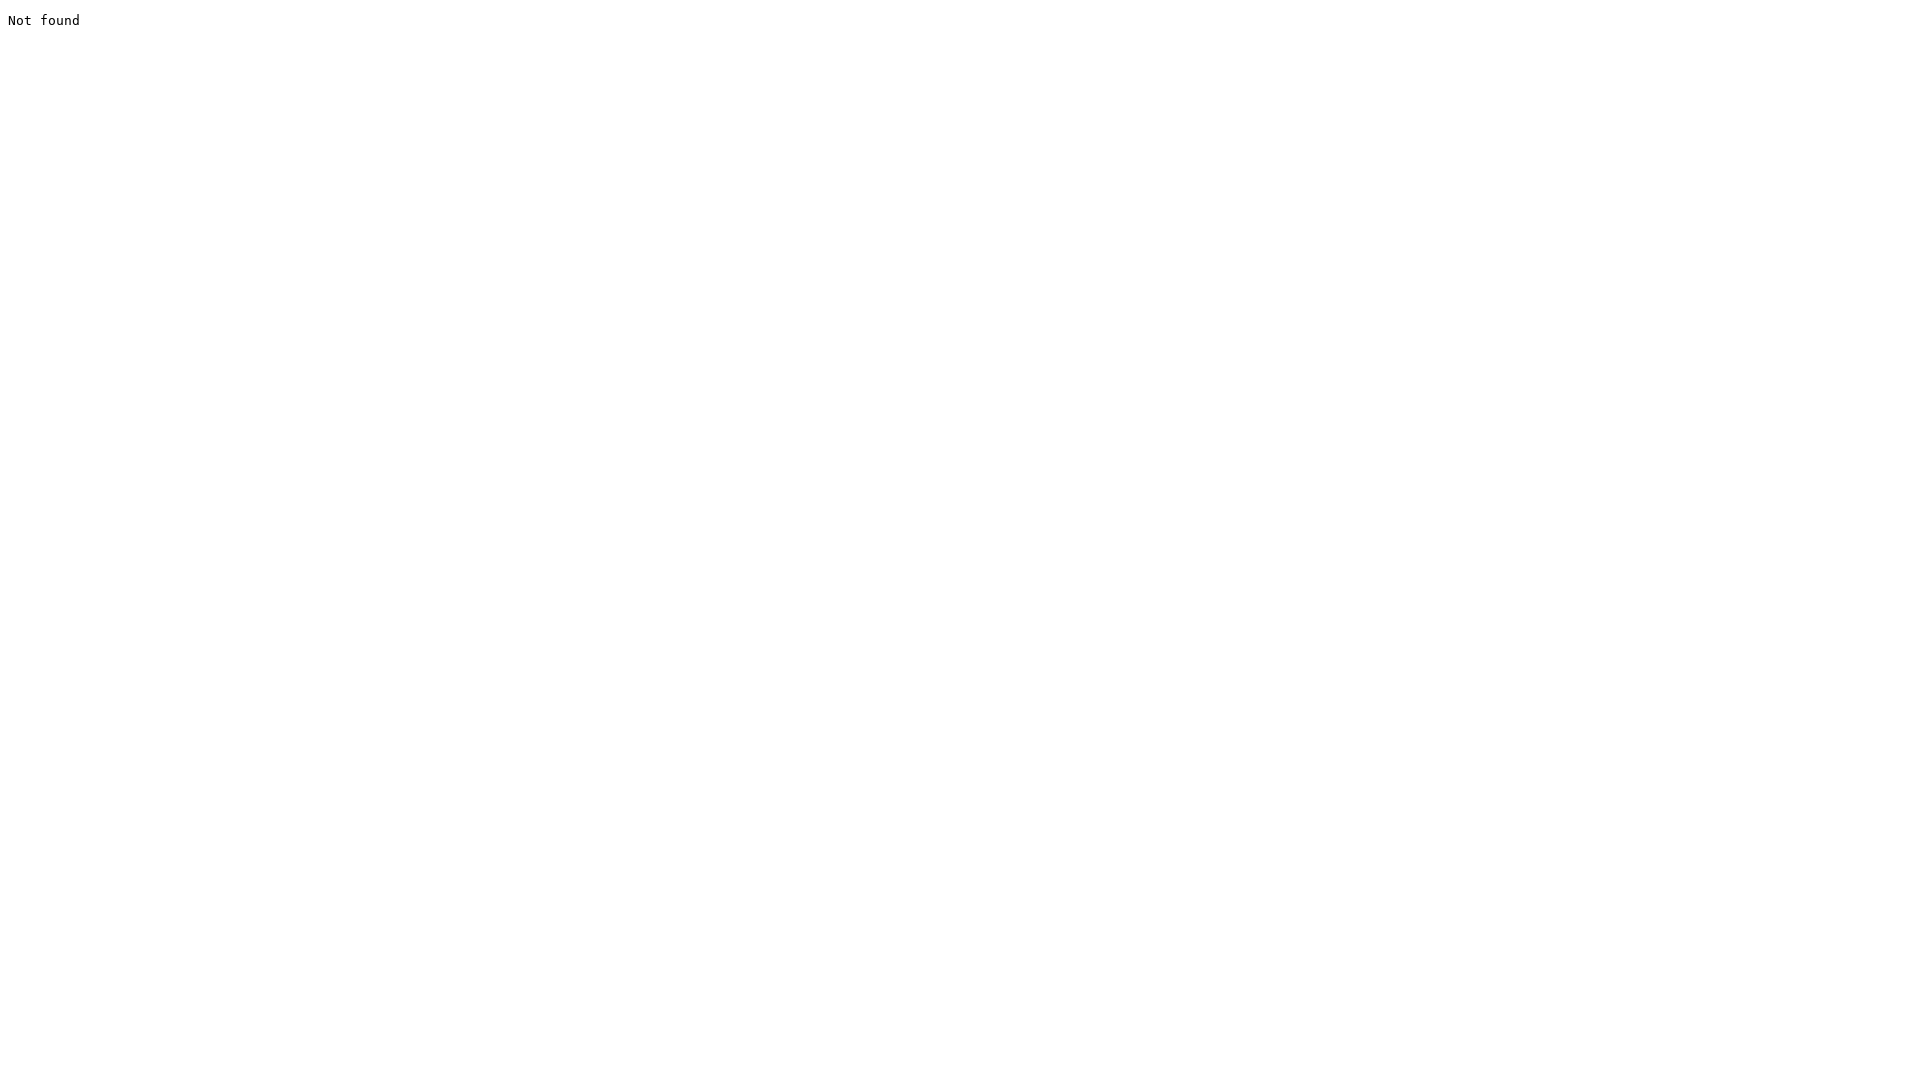

Retrieved current viewport size: {'width': 1920, 'height': 1080}
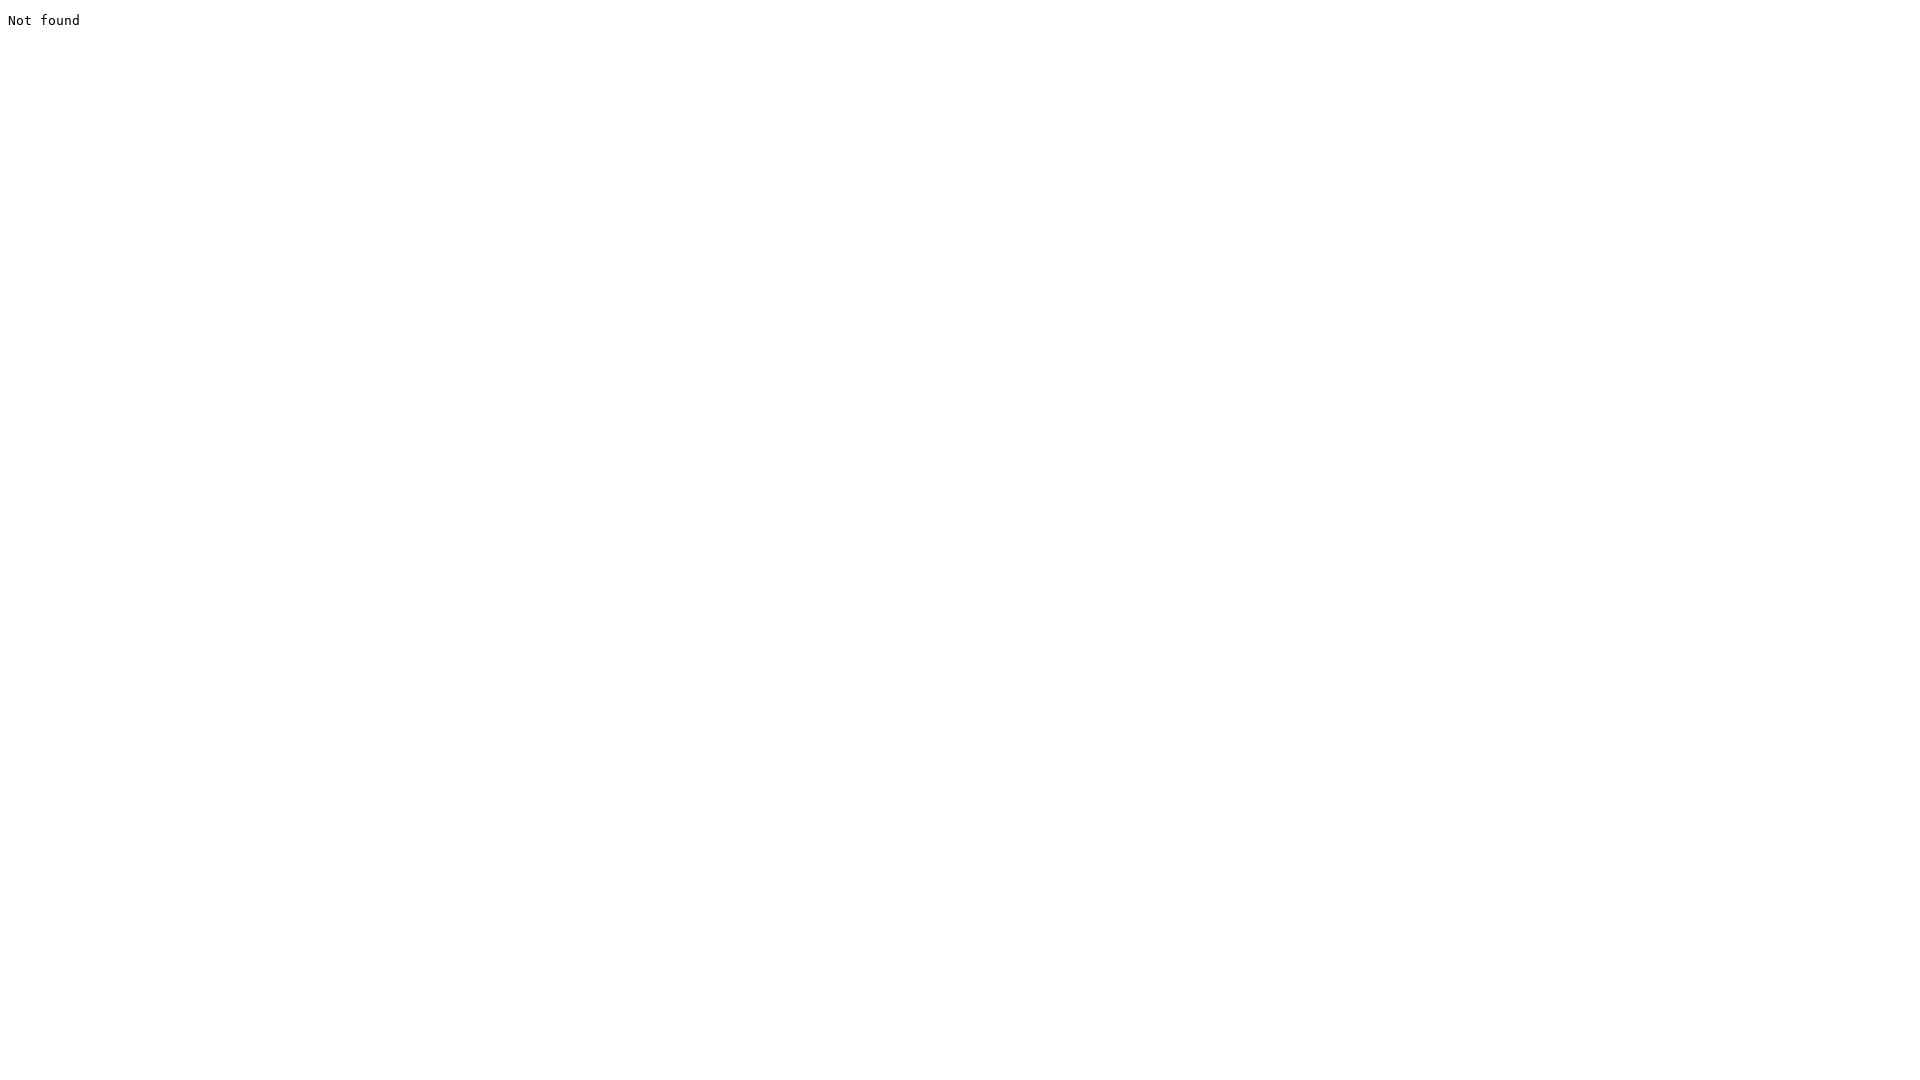

Set viewport to 1024x768 (repositioned window)
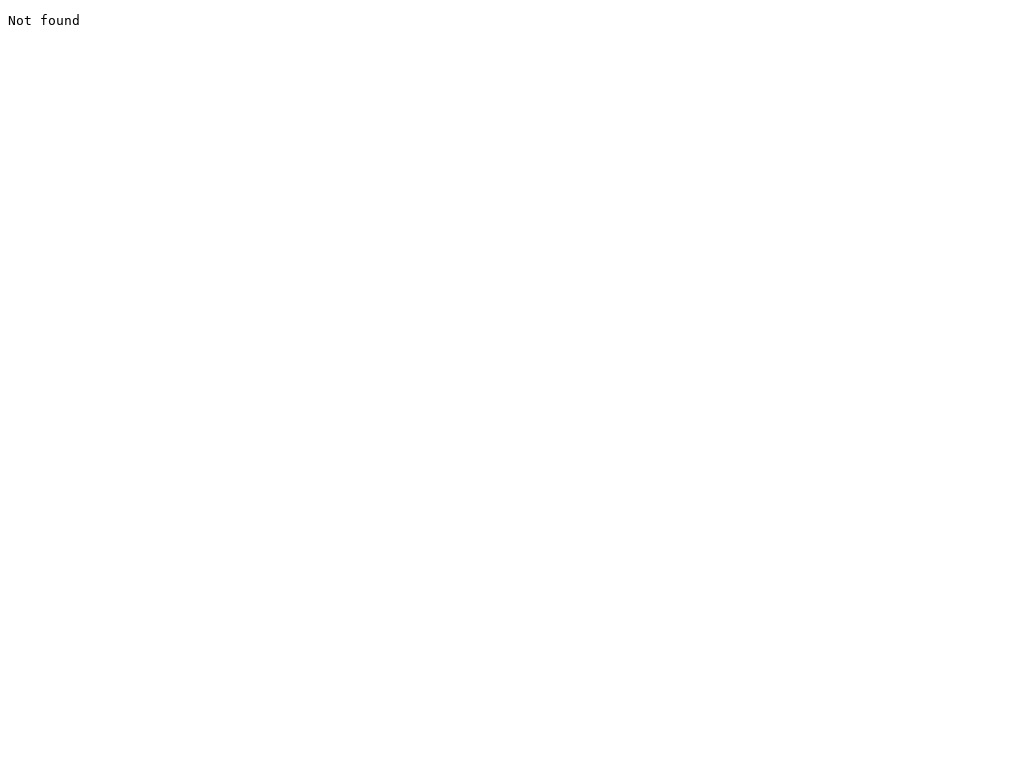

Waited 1 second to observe viewport changes
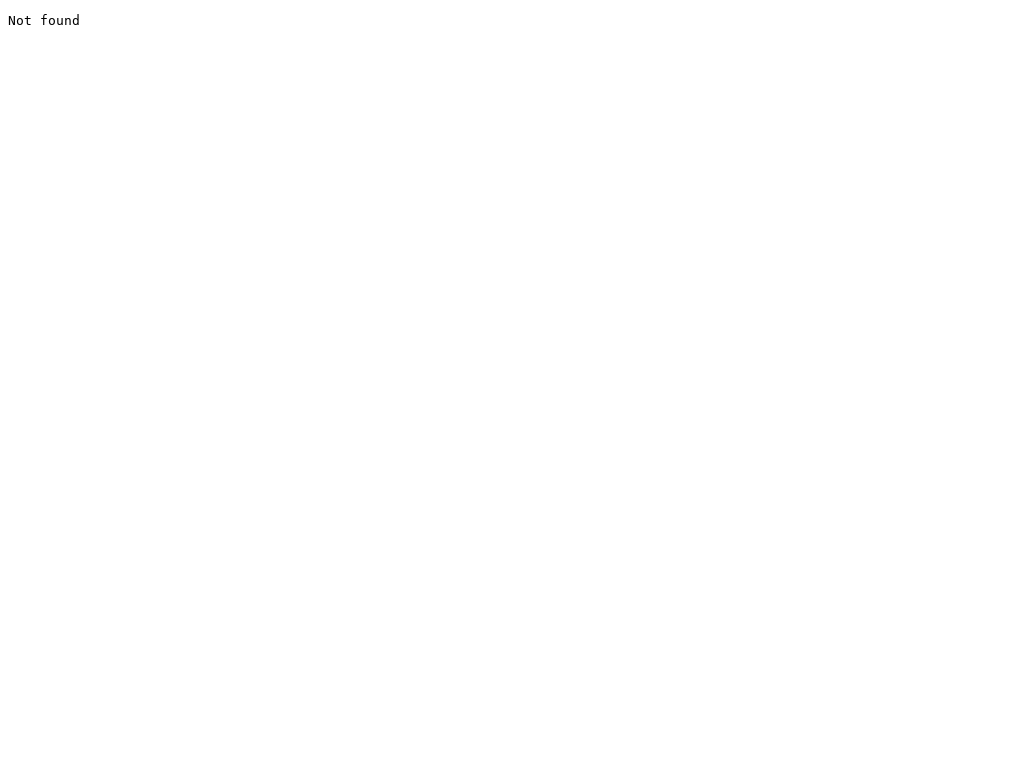

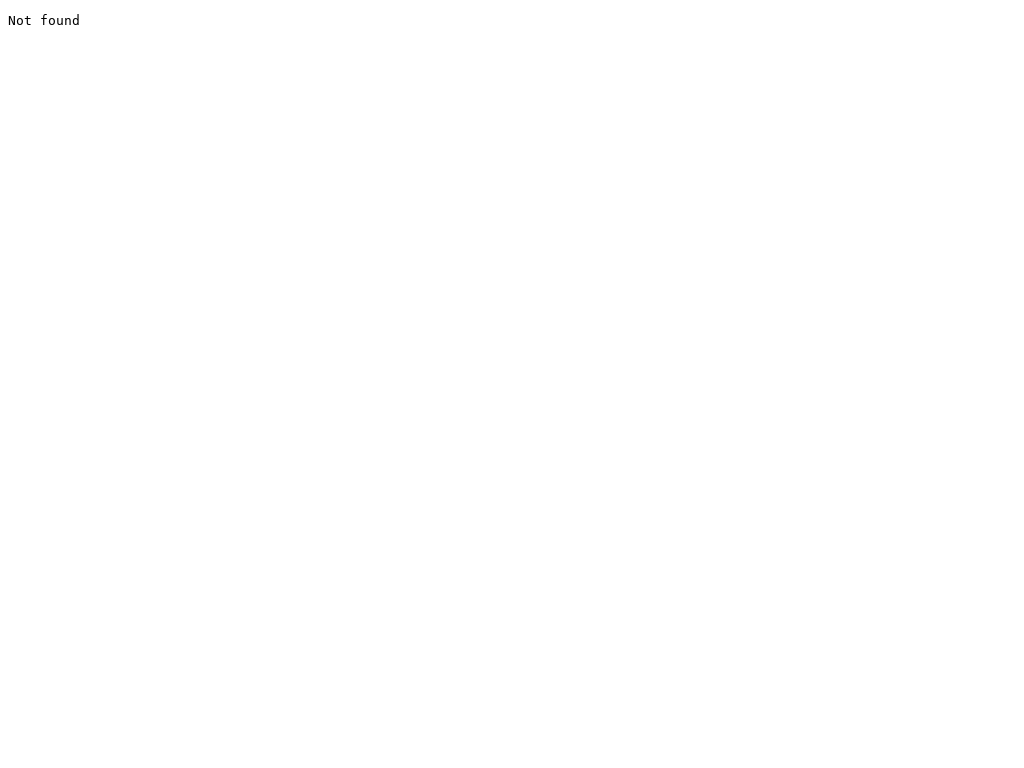